Tests checkbox functionality by navigating to the Checkboxes page, verifying the page header, and ensuring both checkboxes are checked (clicking unchecked ones to select them).

Starting URL: https://the-internet.herokuapp.com/

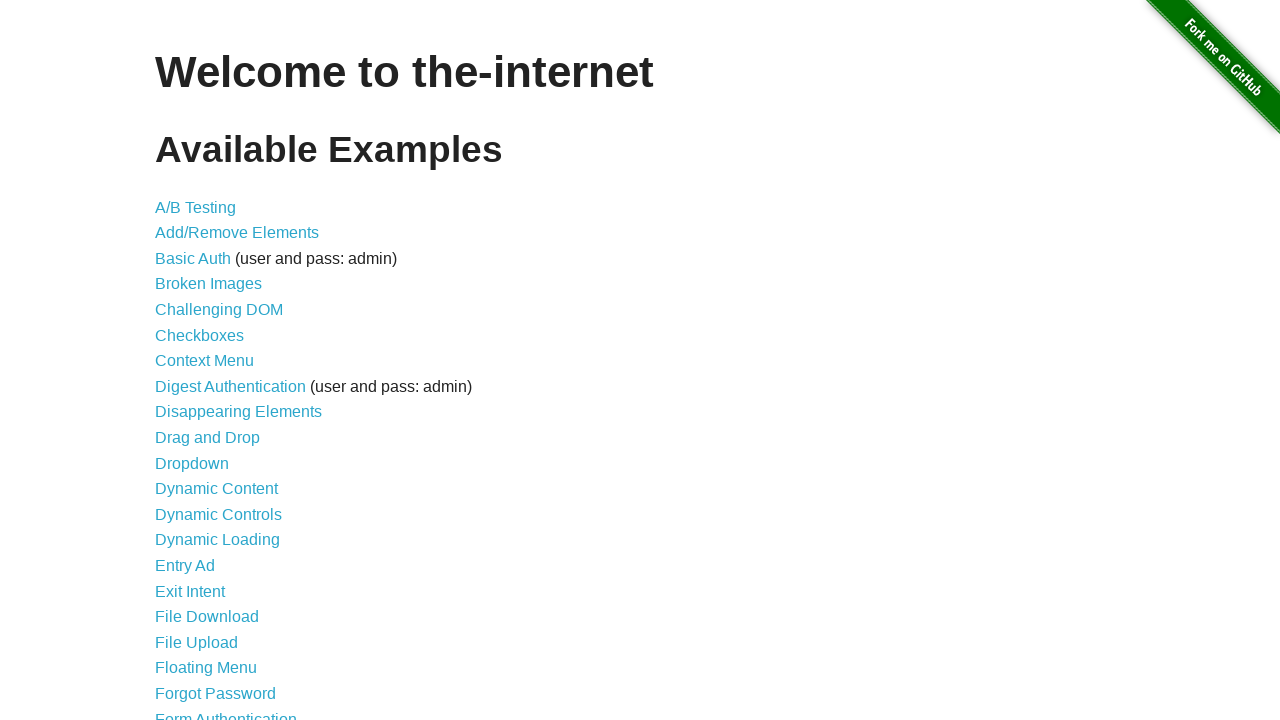

Clicked on Checkboxes link to navigate to checkbox page at (200, 335) on text=Checkboxes
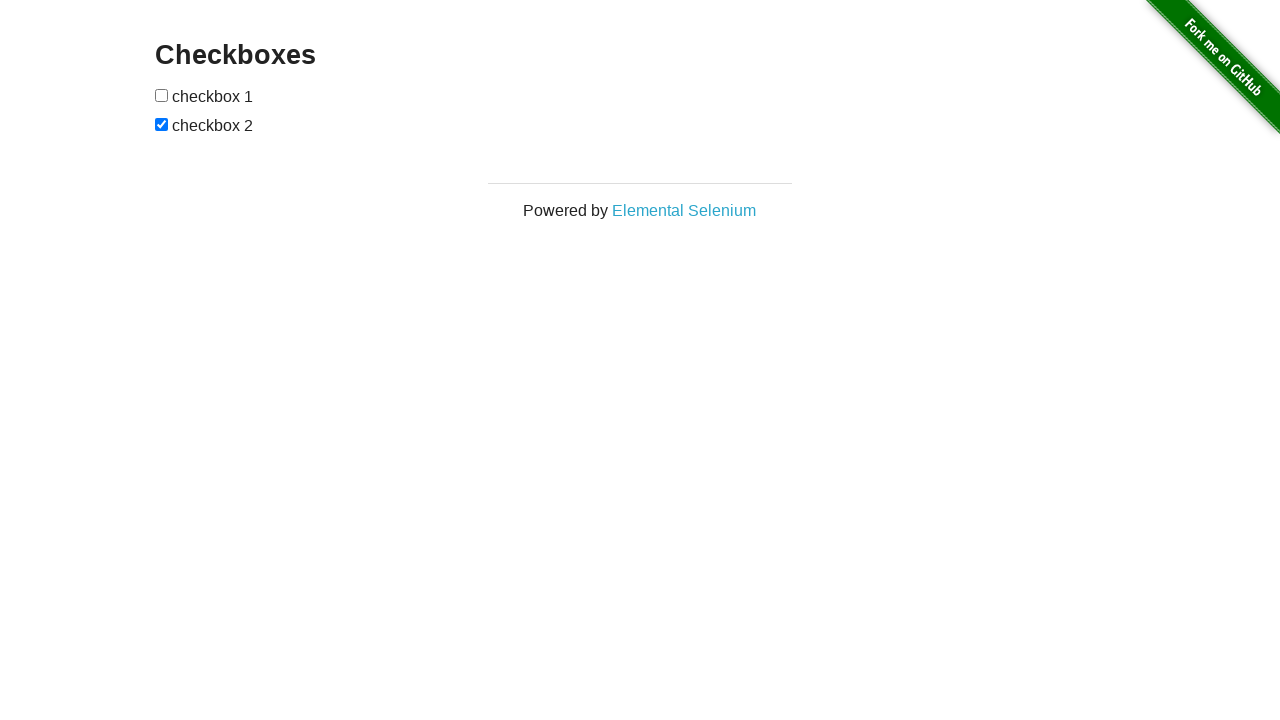

Verified page header is 'Checkboxes'
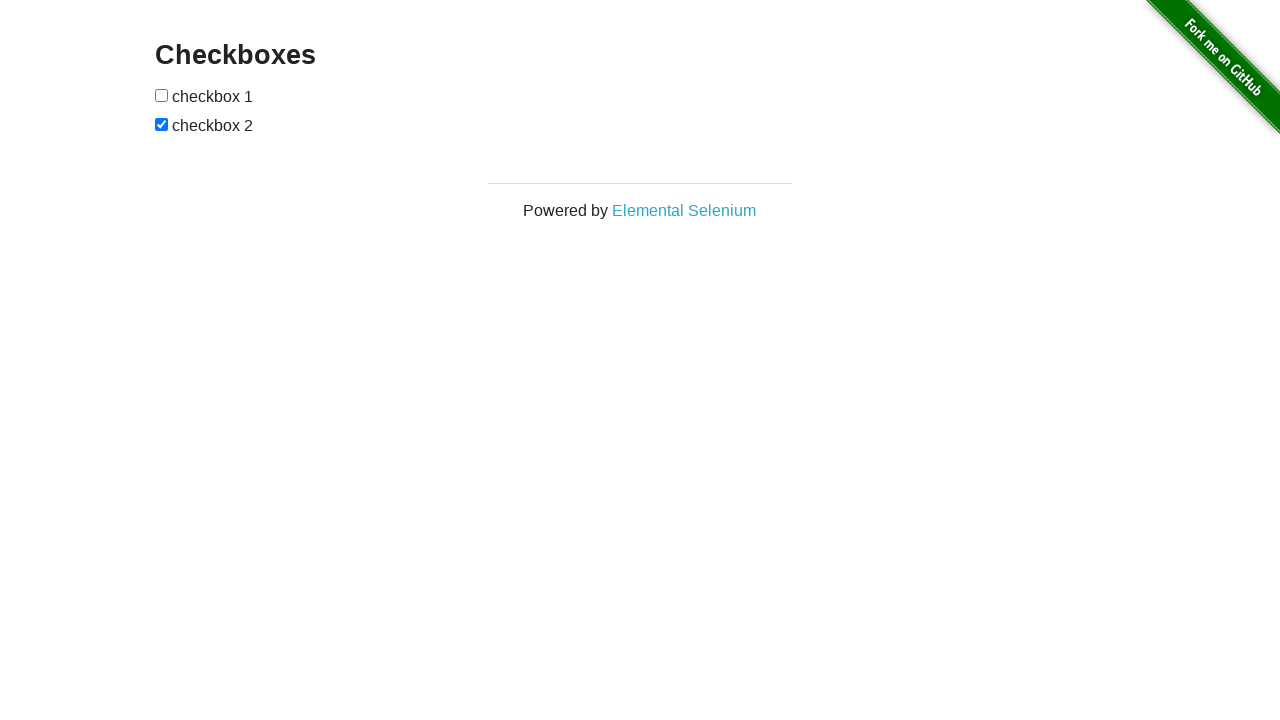

Clicked first checkbox to check it at (162, 95) on xpath=//form[@id='checkboxes']/input[1]
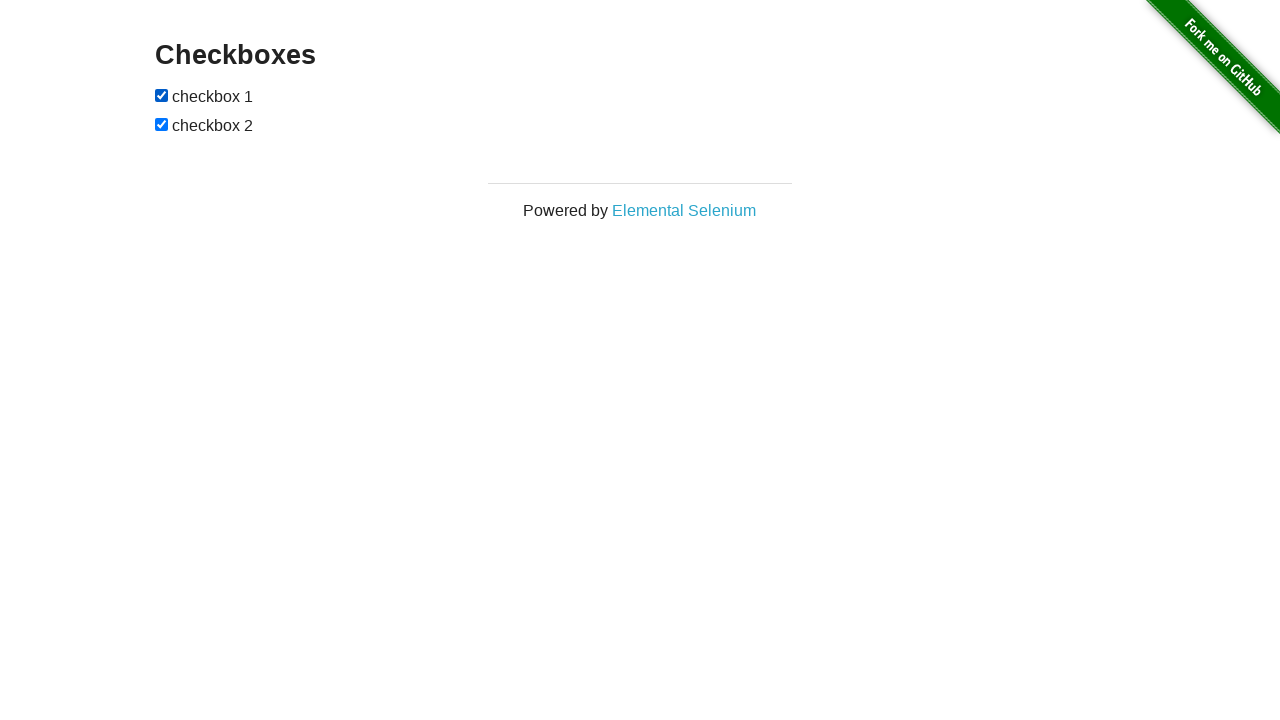

Second checkbox was already checked
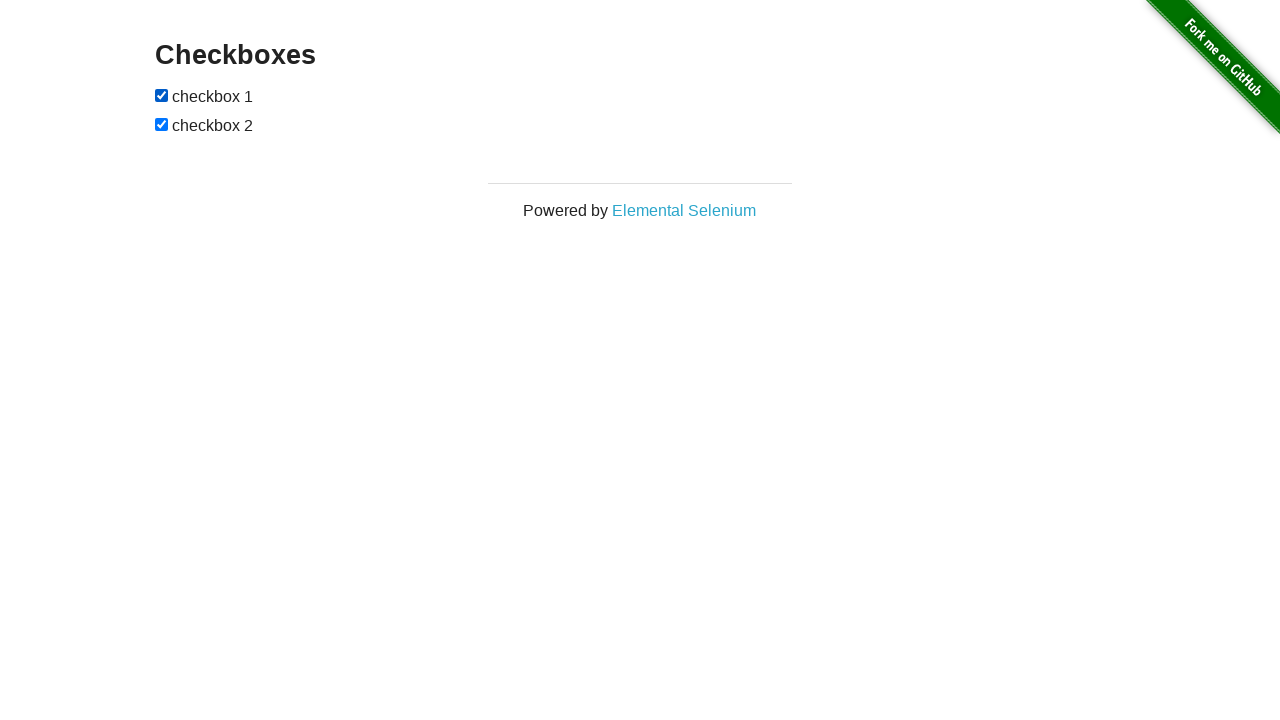

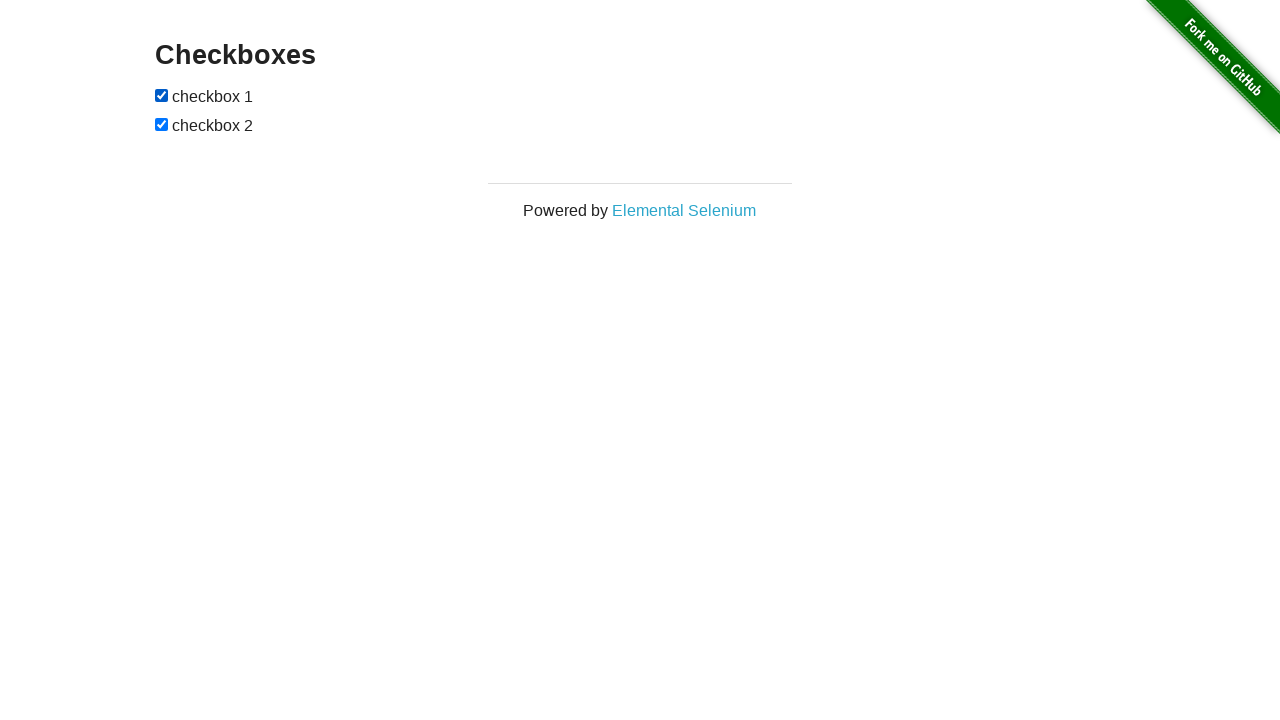